Tests successful login with valid credentials and verifies redirection to inventory page

Starting URL: https://www.saucedemo.com/

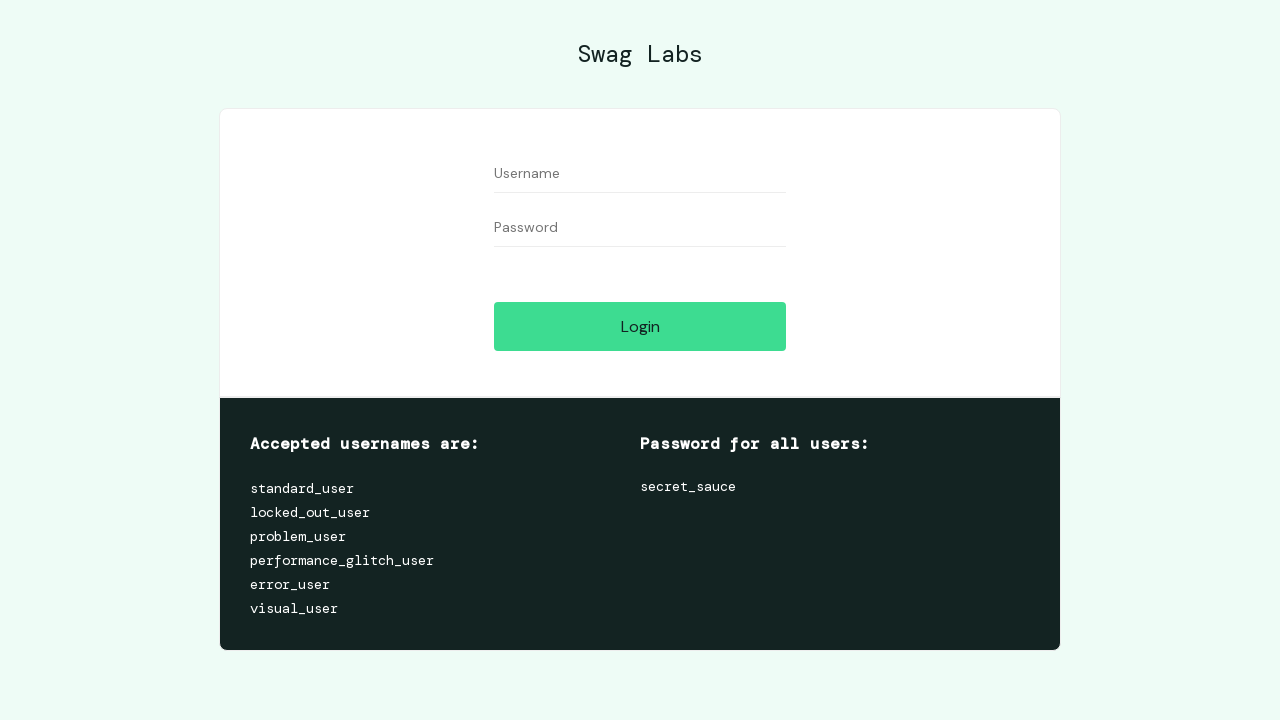

Filled username field with 'standard_user' on #user-name
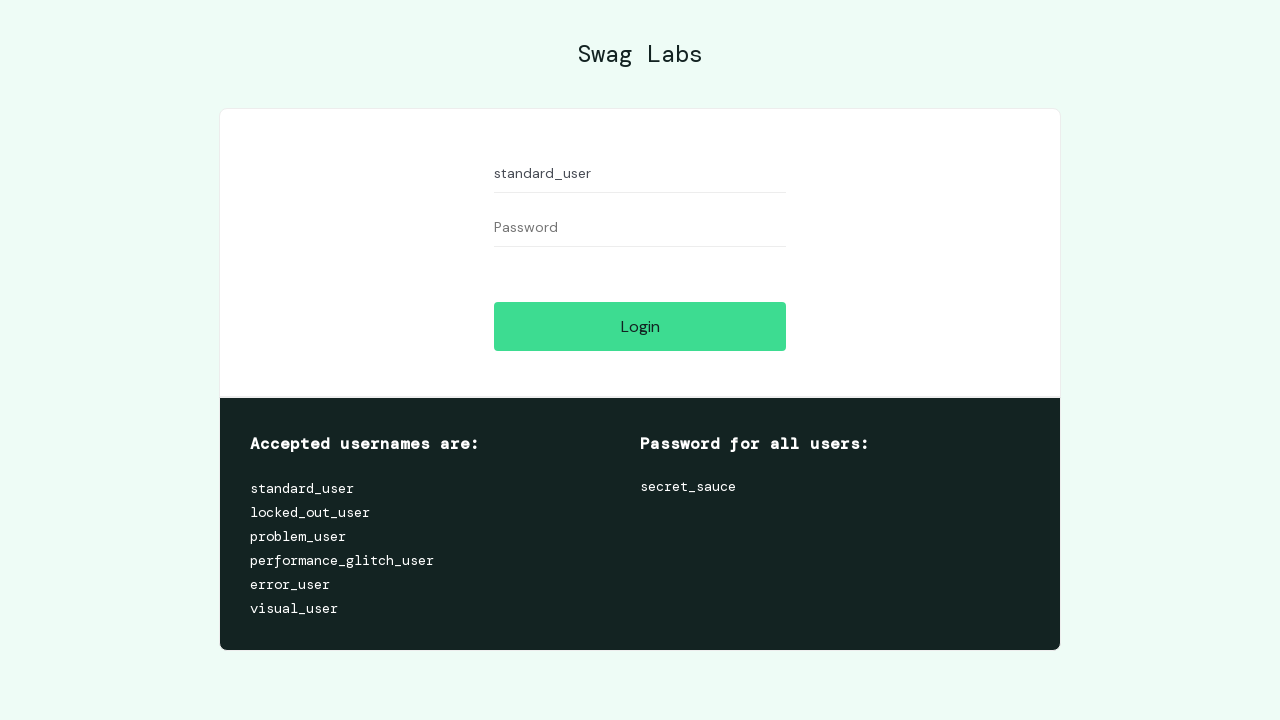

Filled password field with 'secret_sauce' on #password
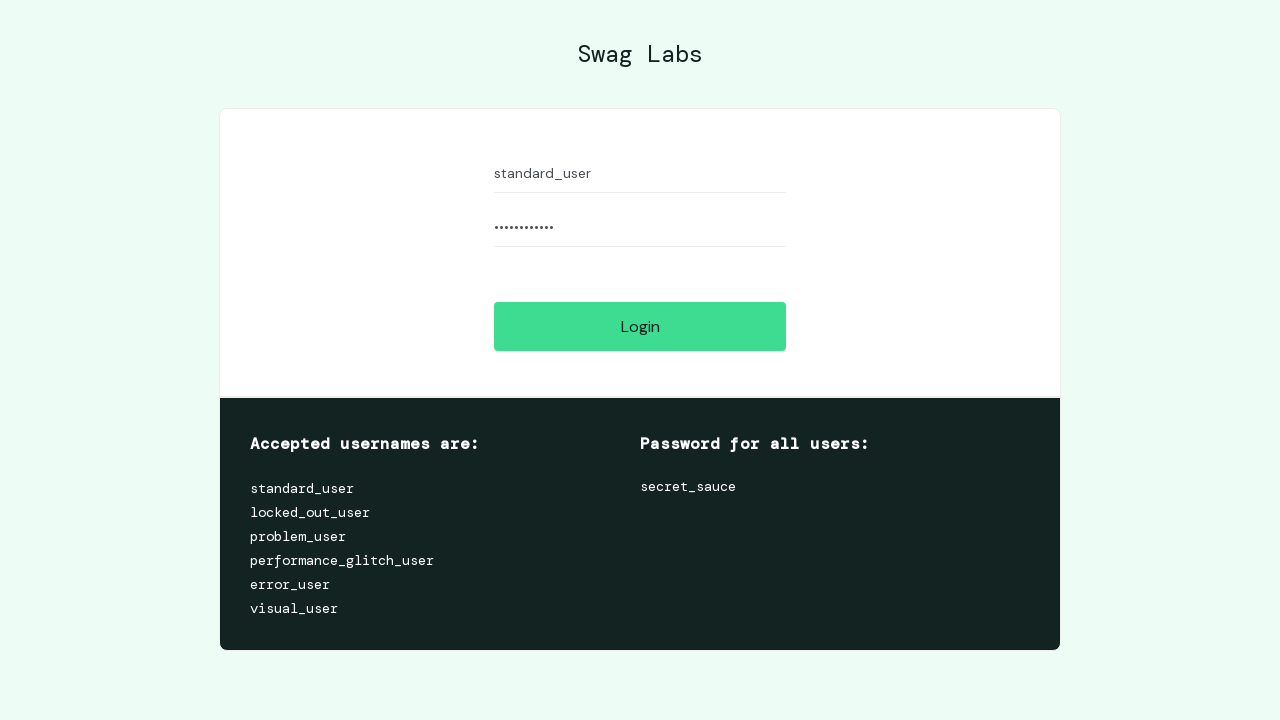

Clicked login button at (640, 326) on #login-button
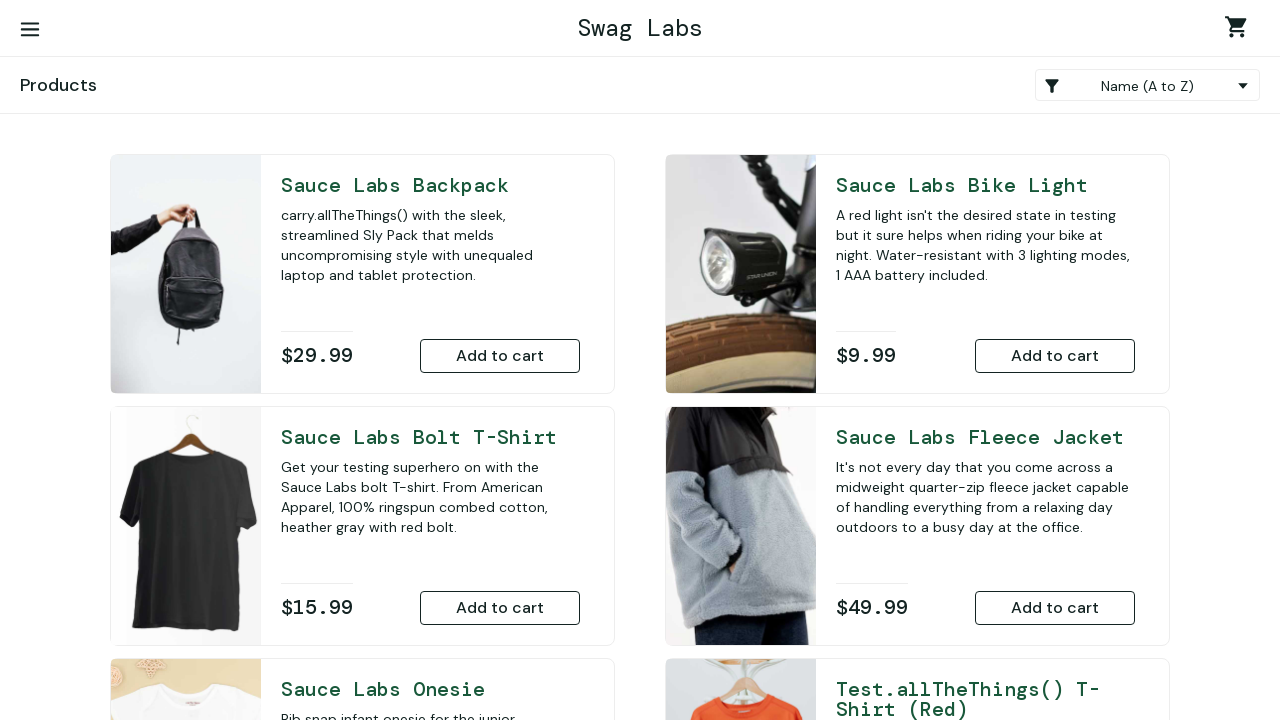

Successfully redirected to inventory page
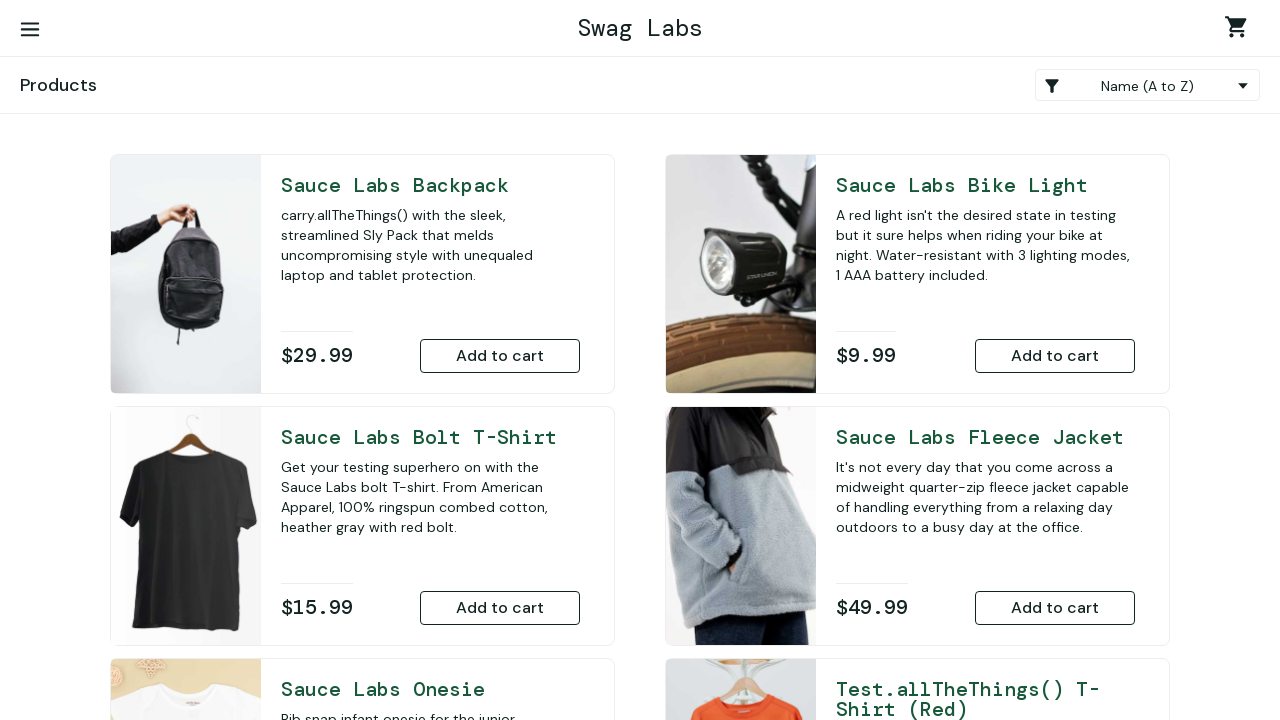

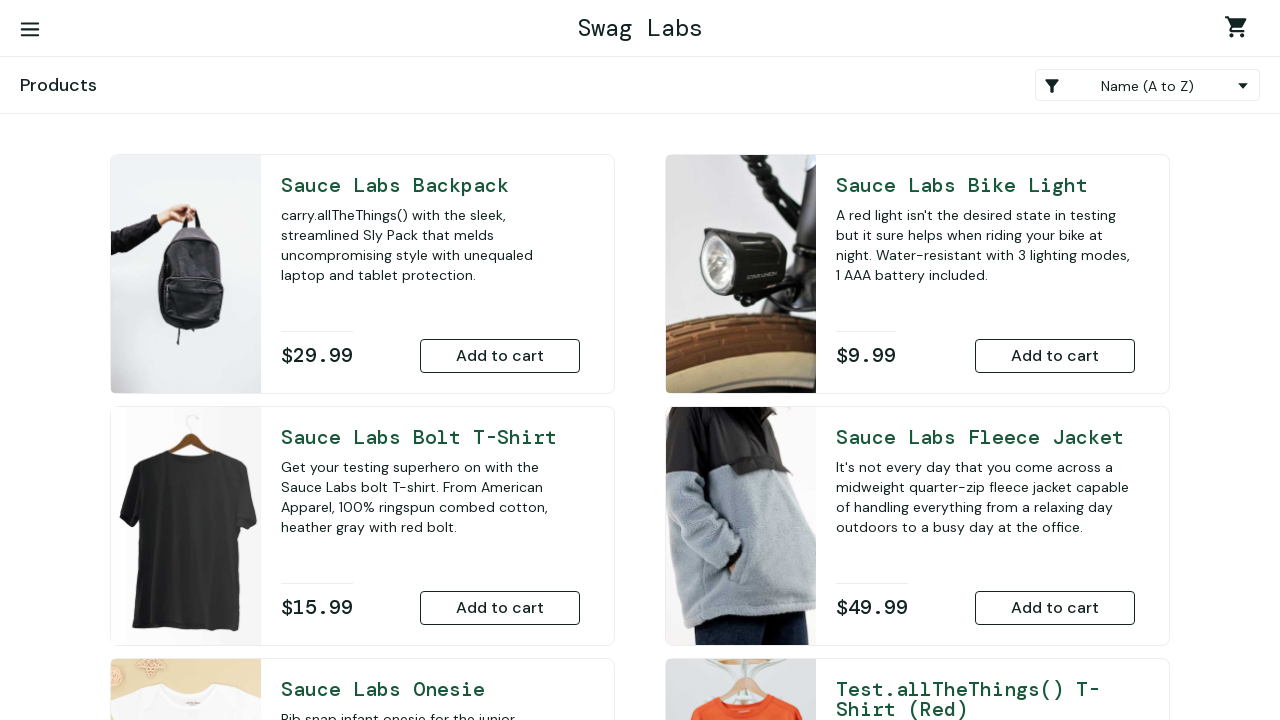